Tests the Company dropdown menu by hovering over the Company link and verifying that submenu items like 'About us' and 'Quality' become visible.

Starting URL: https://daviktapes.com/

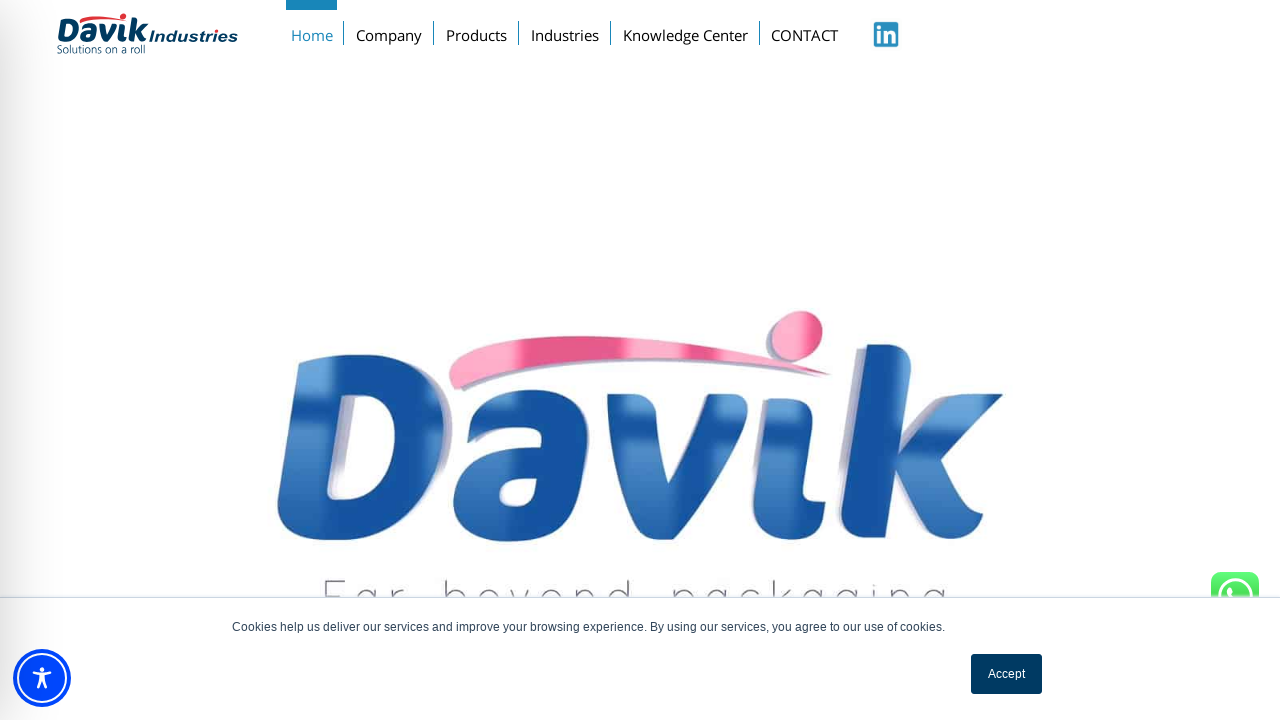

Navigated to https://daviktapes.com/
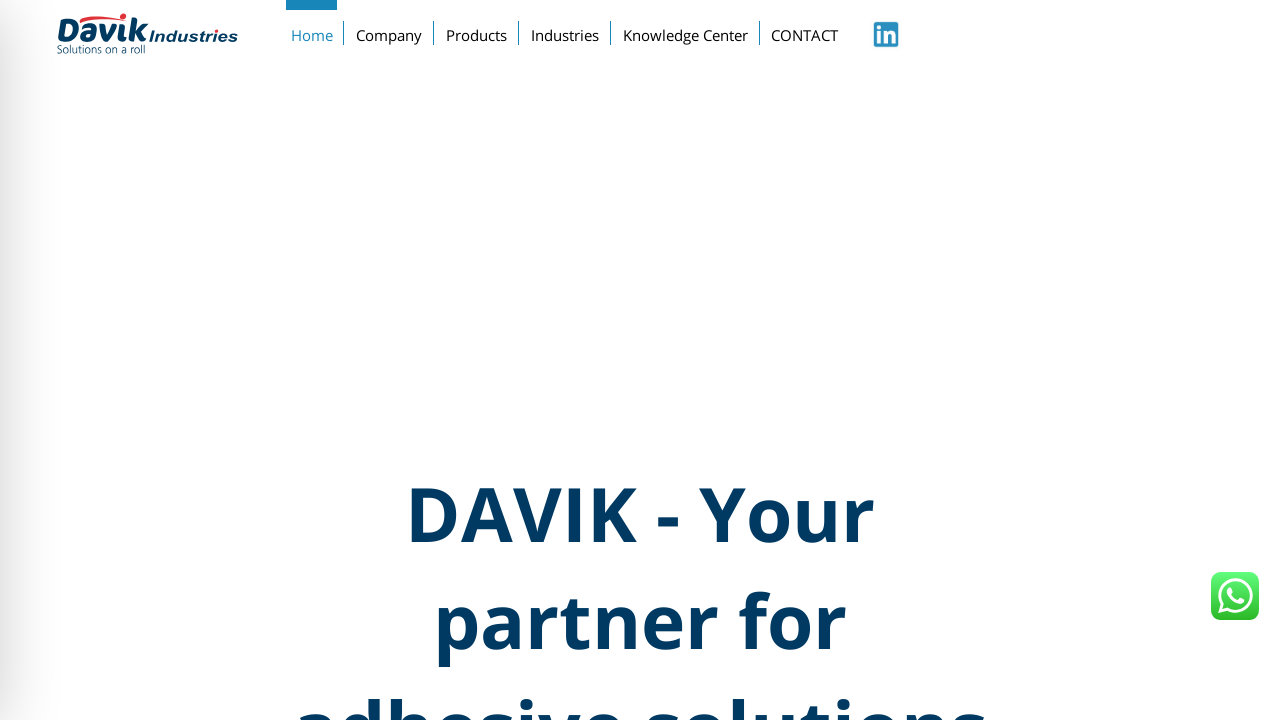

Hovered over Company menu link at (389, 31) on xpath=//a[text()='Company']
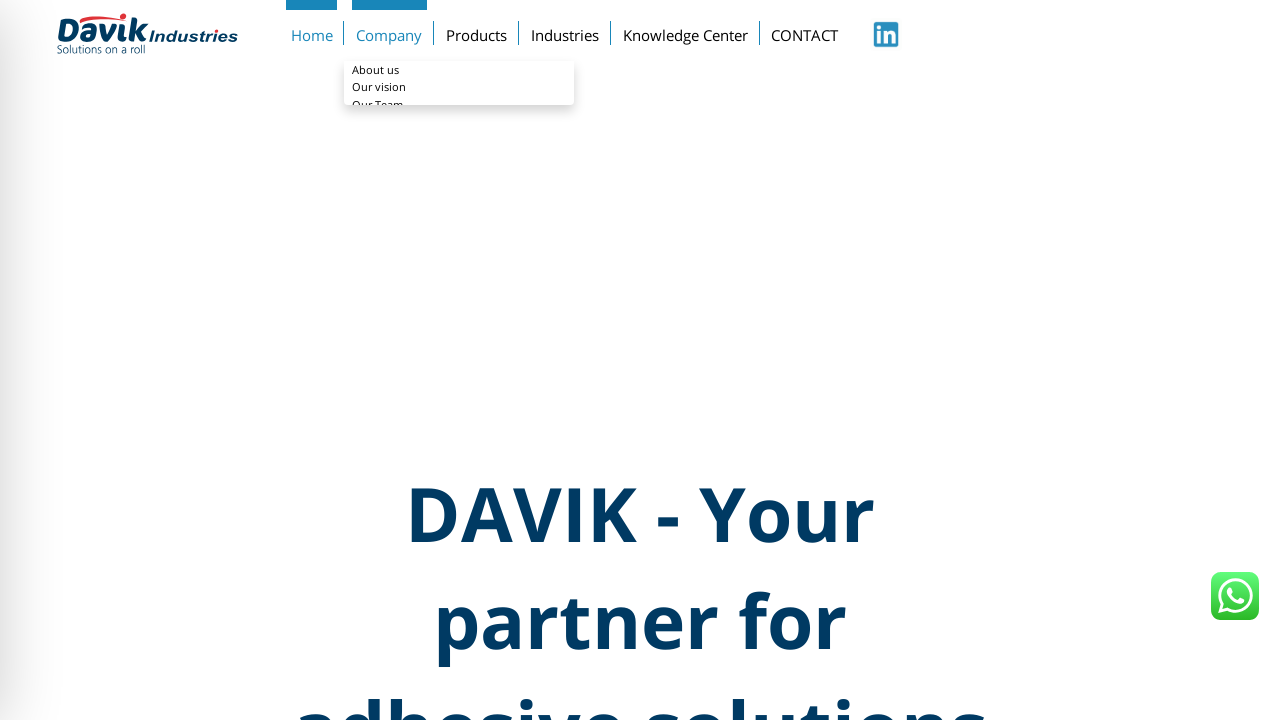

Waited for 'About us' submenu item to appear
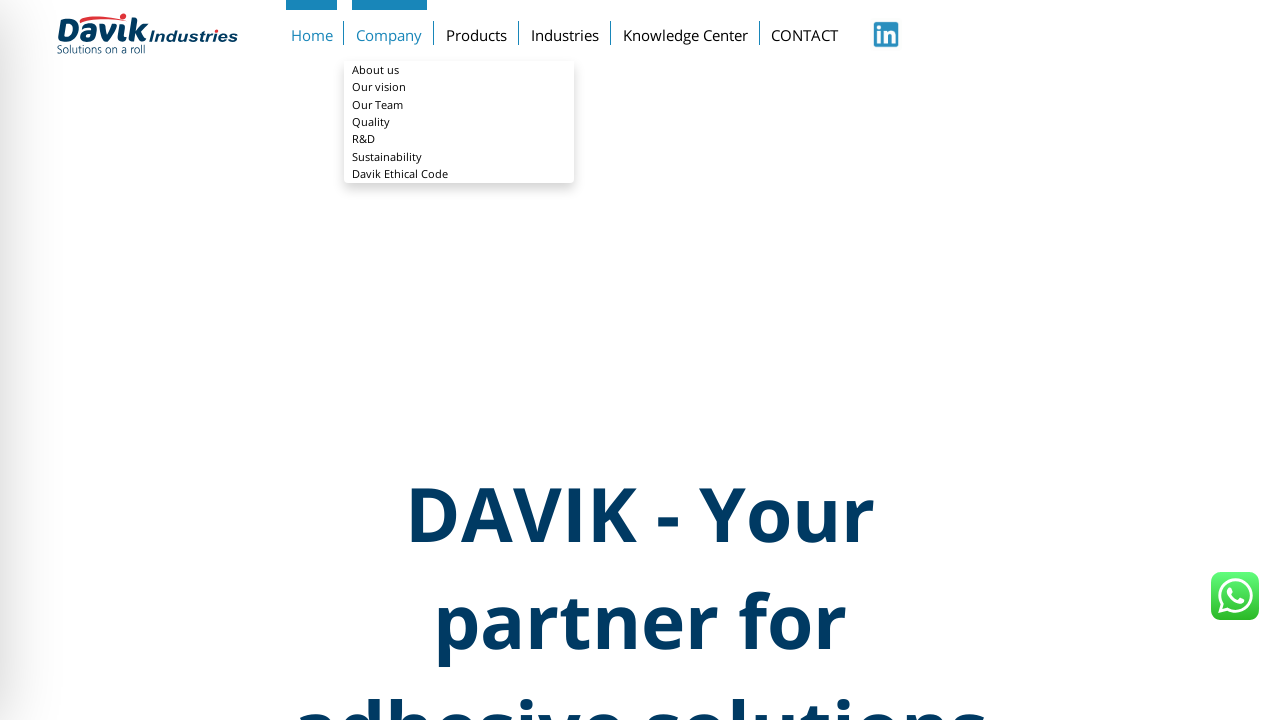

Waited for 'Quality' submenu item to become visible
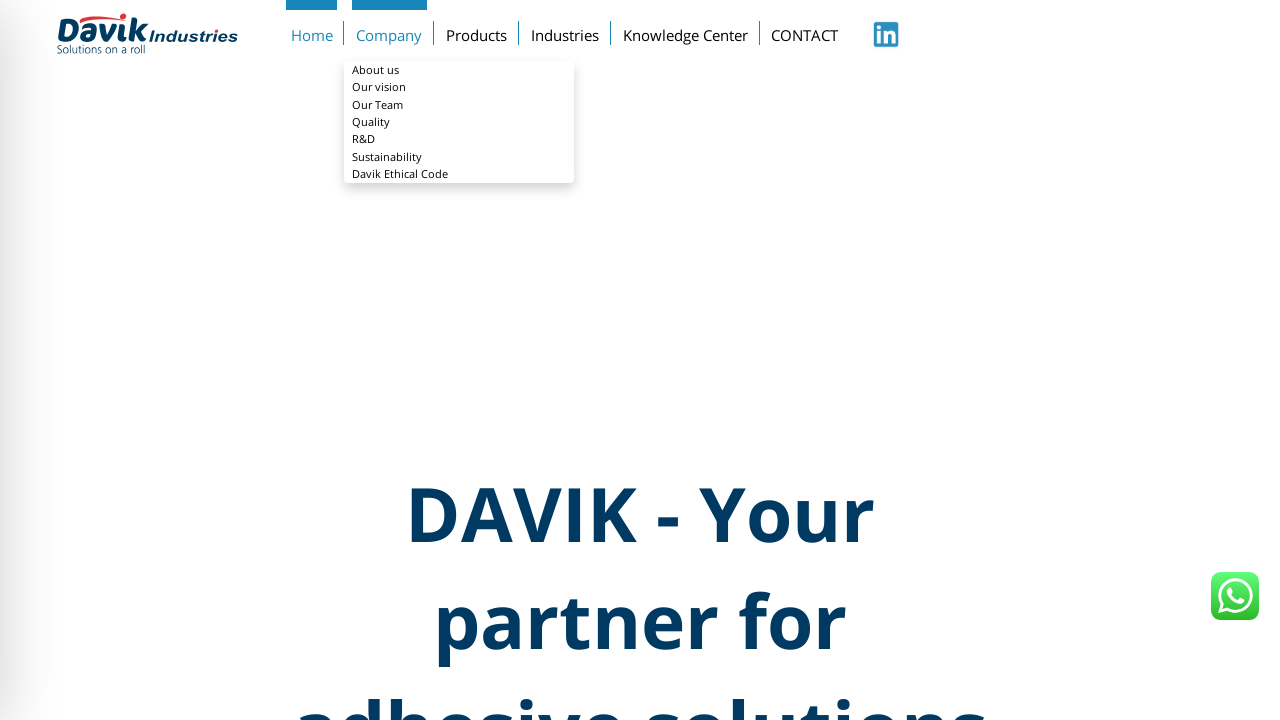

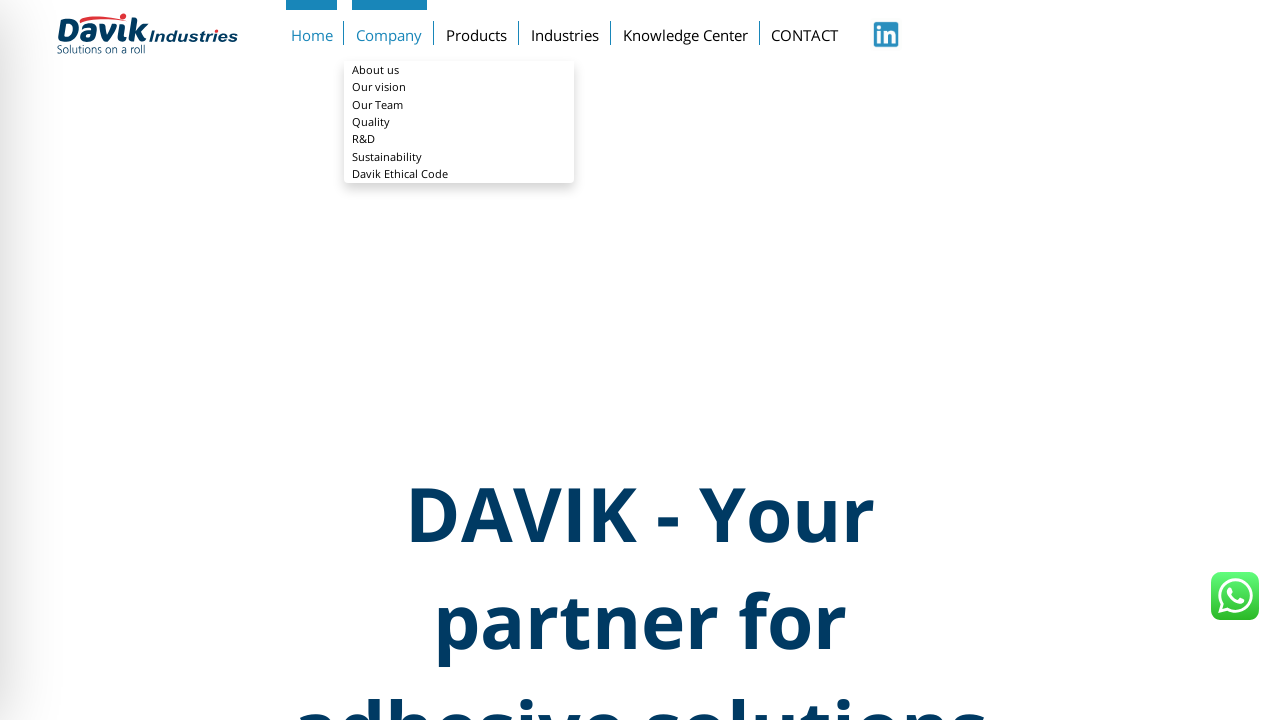